Tests checkbox interaction functionality by selecting the last 2 and first 2 checkboxes, then unselecting all selected checkboxes on a test automation practice page.

Starting URL: https://testautomationpractice.blogspot.com/

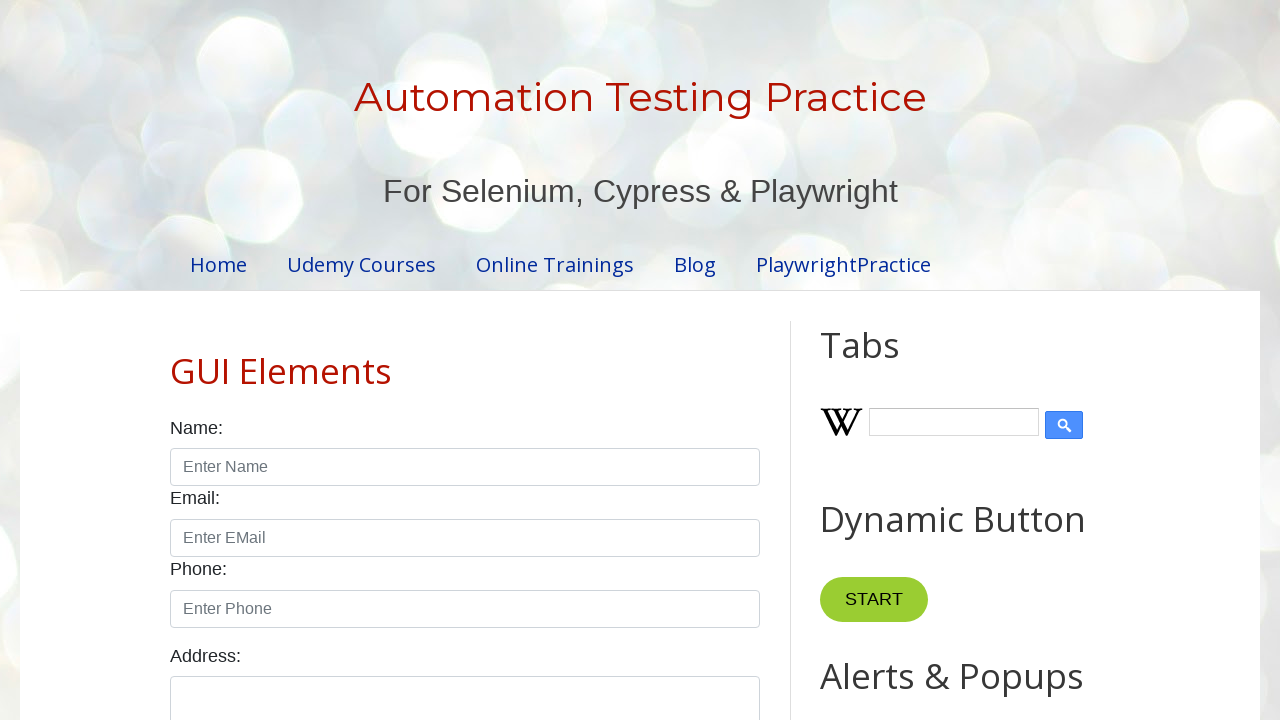

Located all checkboxes with class form-check-input
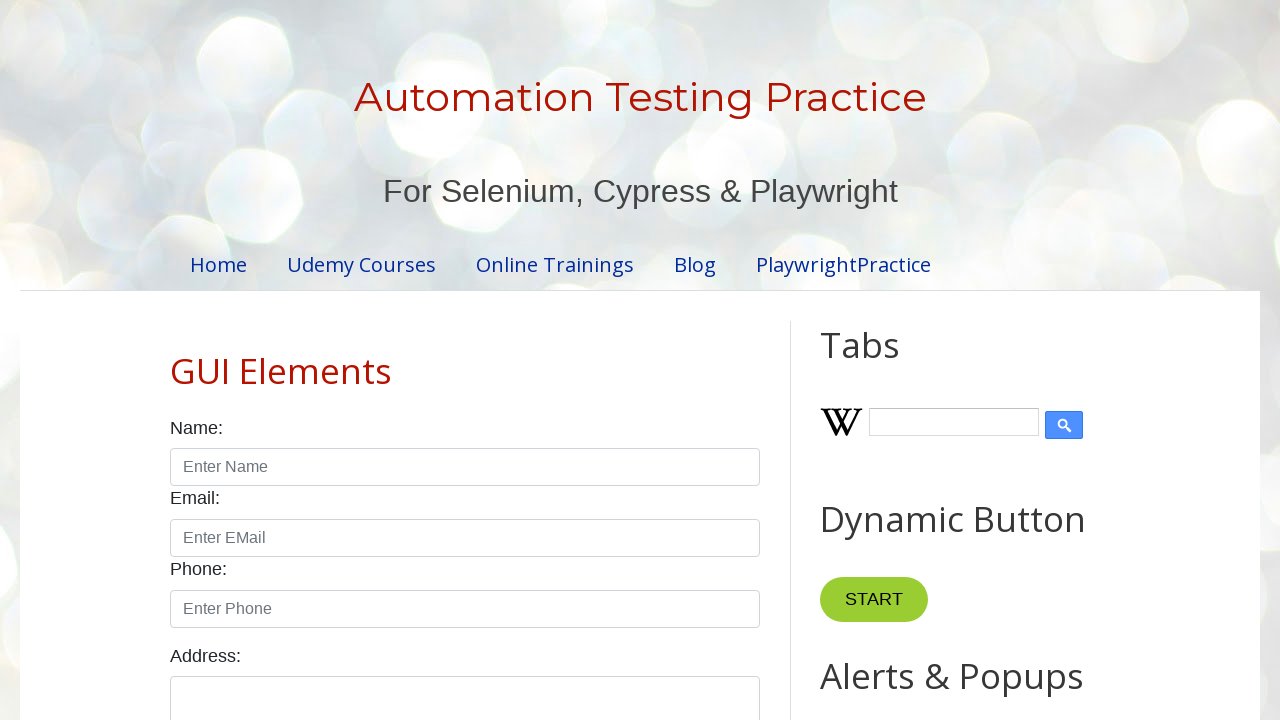

Waited for first checkbox to be available
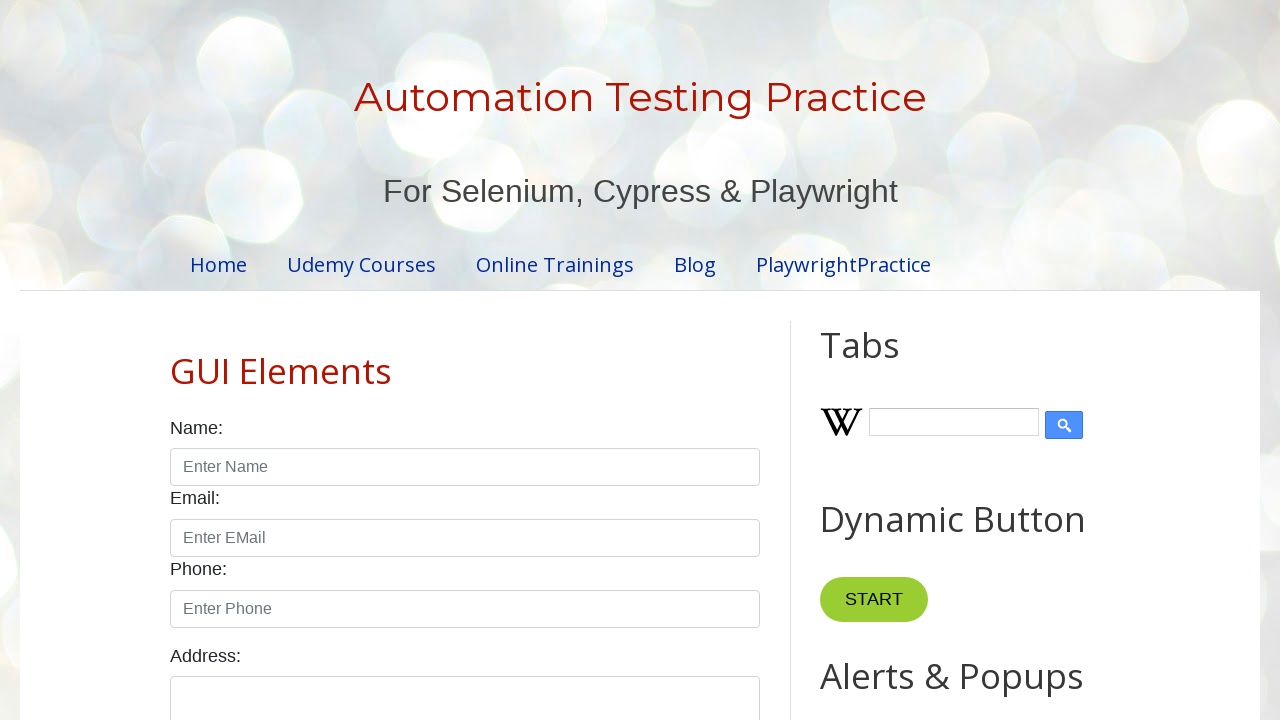

Retrieved checkbox count: 7 checkboxes found
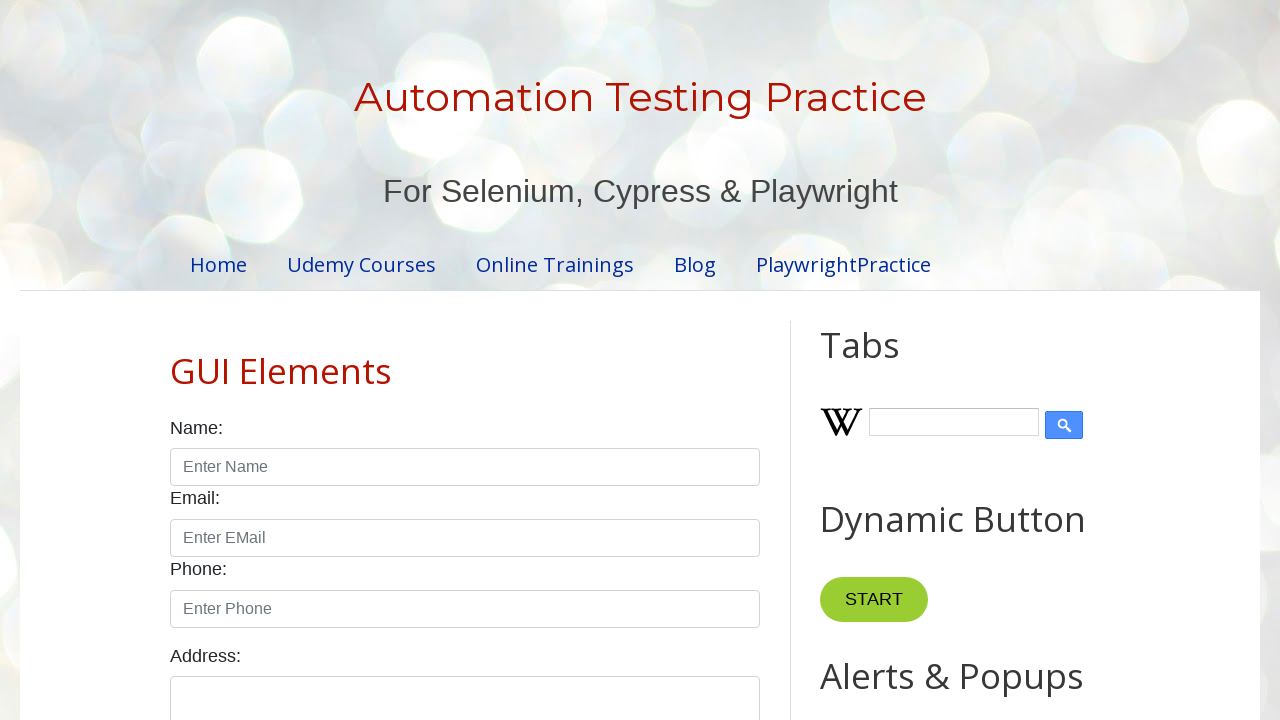

Selected last 2 checkboxes - clicked checkbox at index 5 at (176, 361) on input.form-check-input[type='checkbox'] >> nth=5
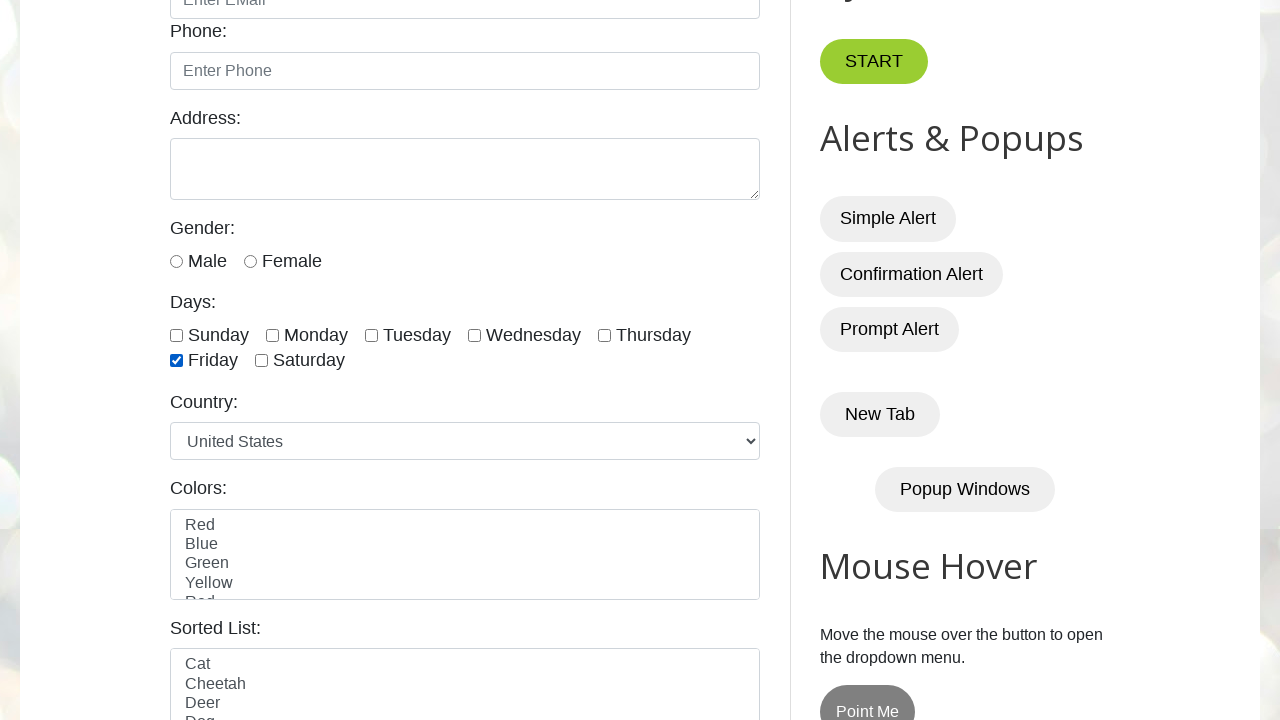

Selected last 2 checkboxes - clicked checkbox at index 6 at (262, 361) on input.form-check-input[type='checkbox'] >> nth=6
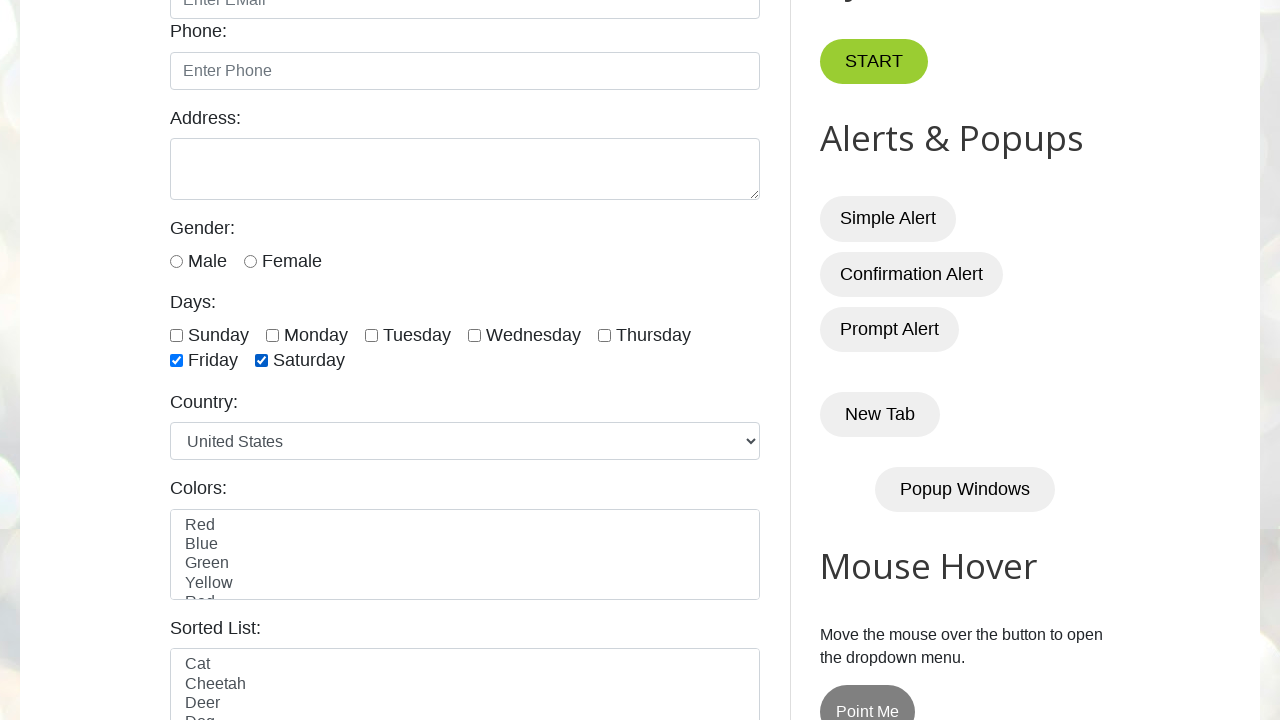

Selected first 2 checkboxes - clicked checkbox at index 0 at (176, 335) on input.form-check-input[type='checkbox'] >> nth=0
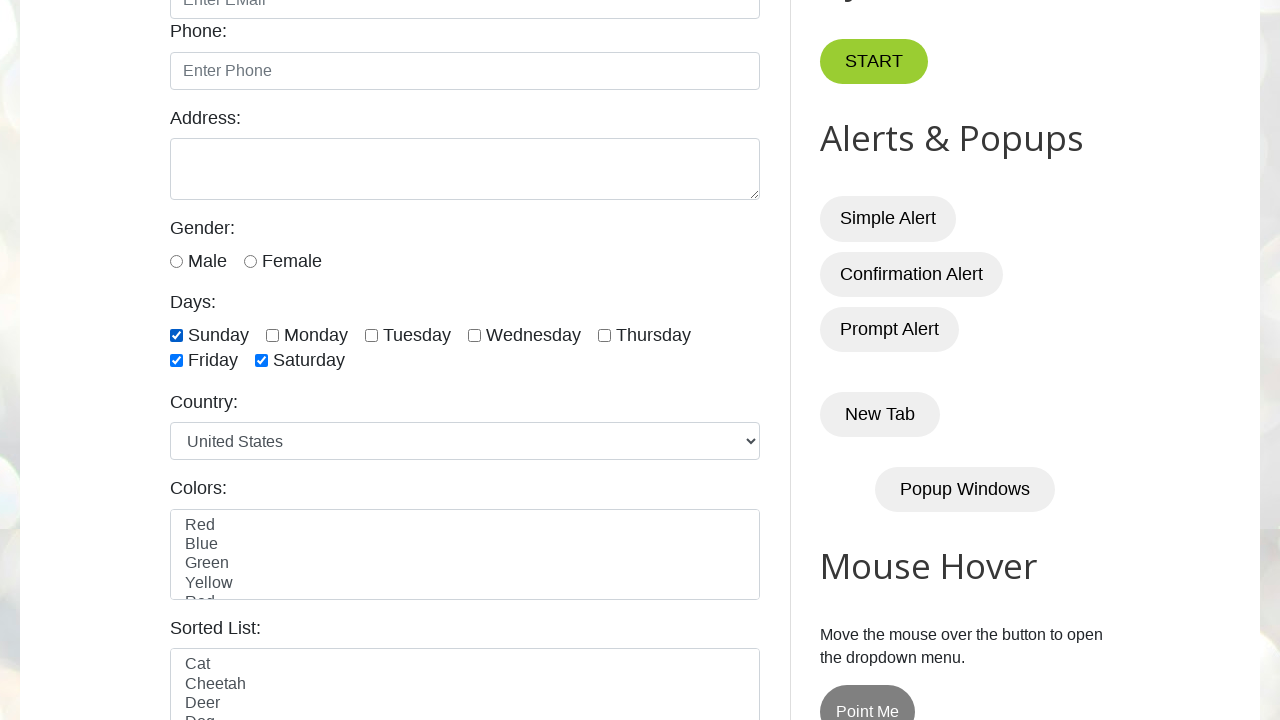

Selected first 2 checkboxes - clicked checkbox at index 1 at (272, 335) on input.form-check-input[type='checkbox'] >> nth=1
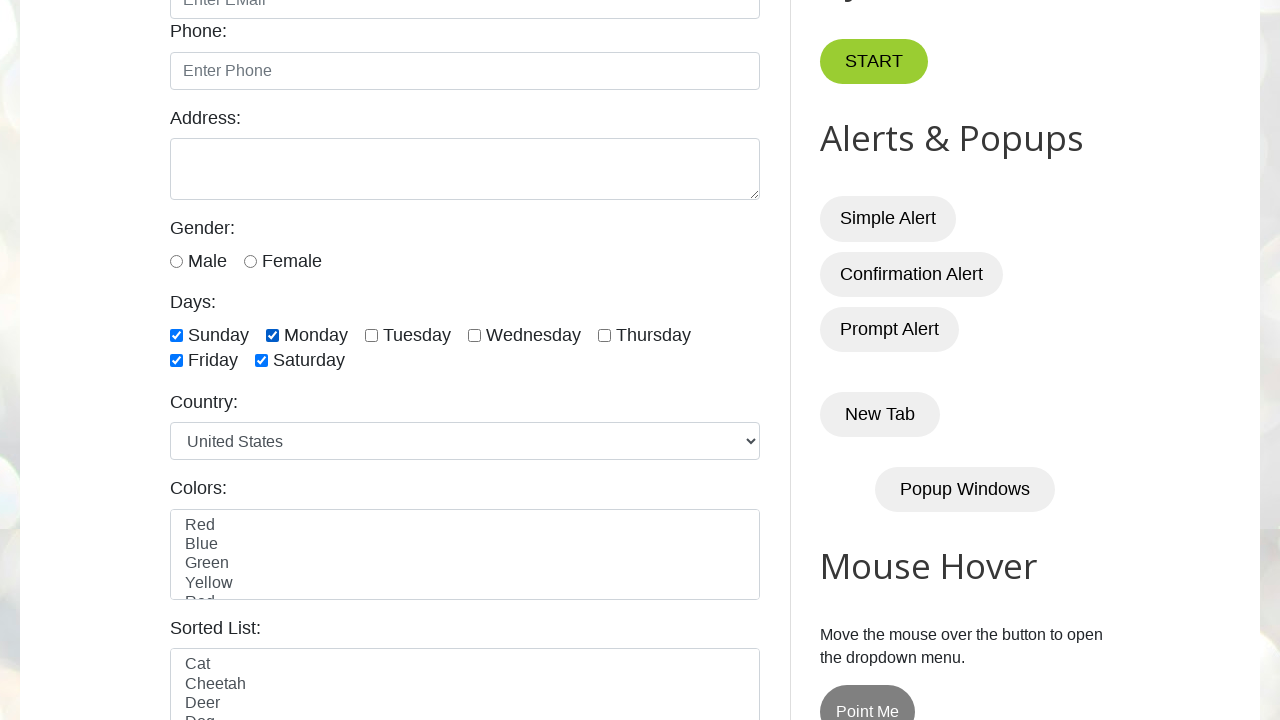

Unselected checkbox at index 0 at (176, 335) on input.form-check-input[type='checkbox'] >> nth=0
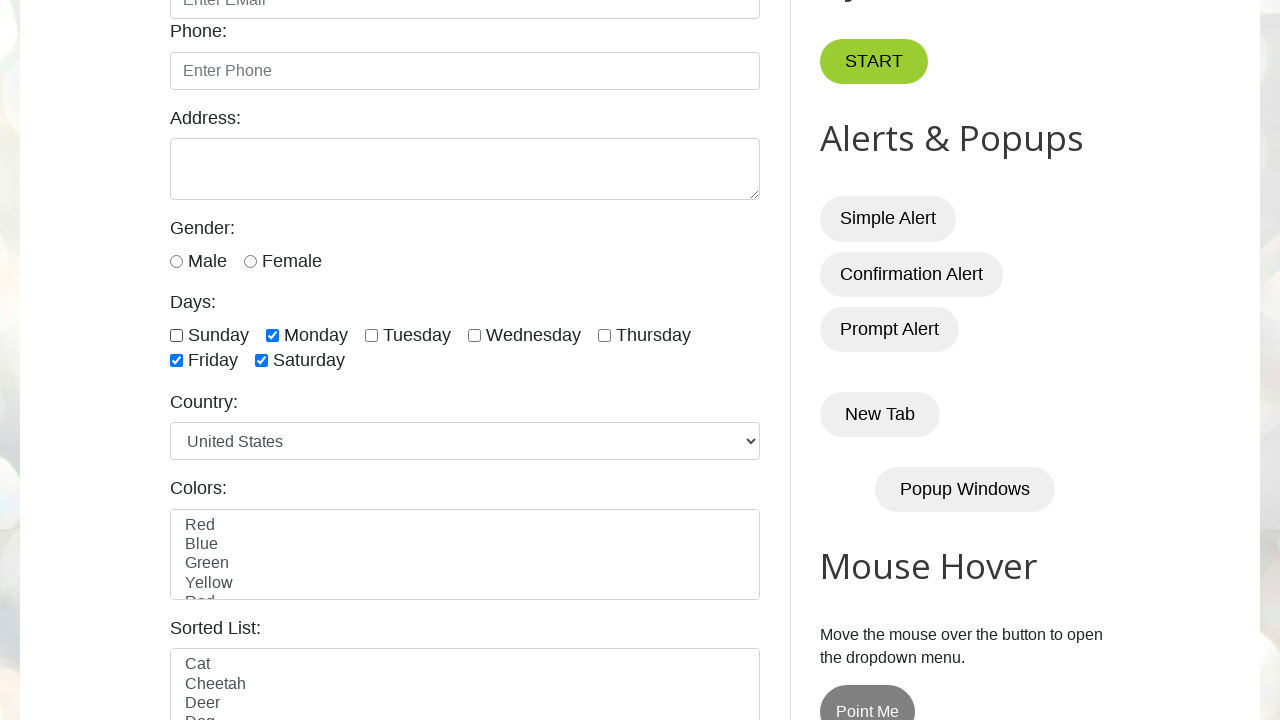

Unselected checkbox at index 1 at (272, 335) on input.form-check-input[type='checkbox'] >> nth=1
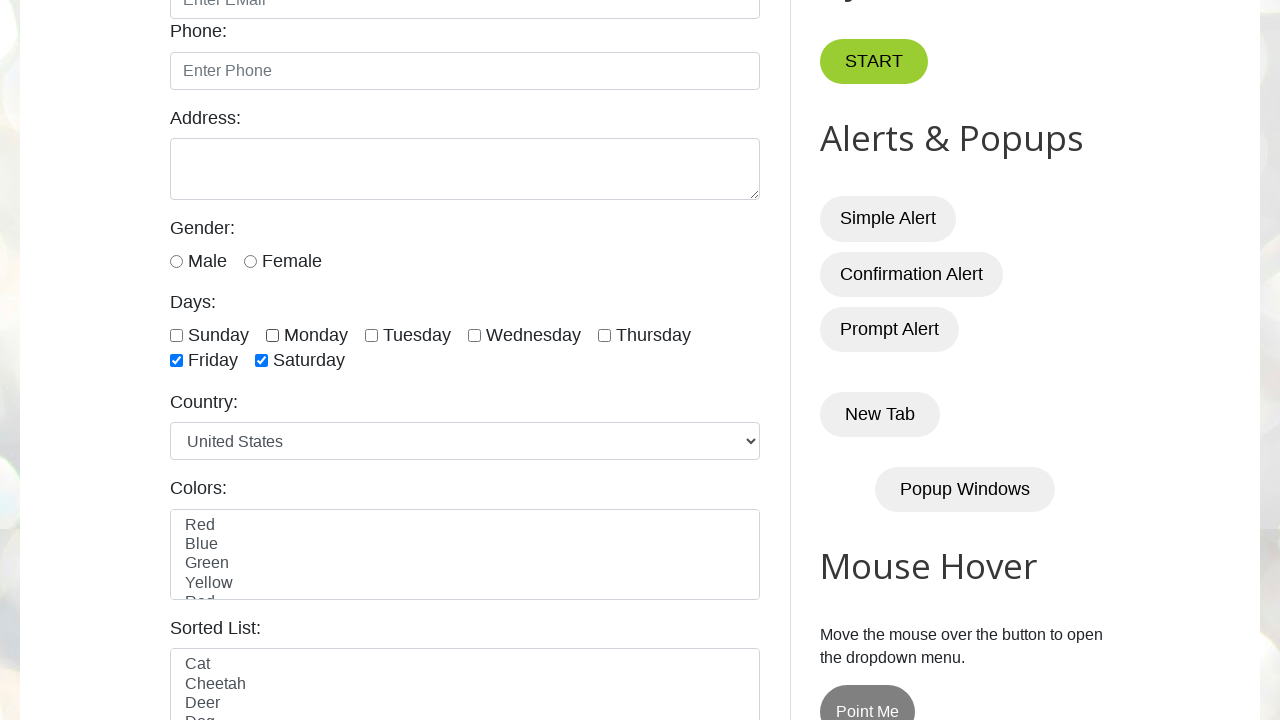

Unselected checkbox at index 5 at (176, 361) on input.form-check-input[type='checkbox'] >> nth=5
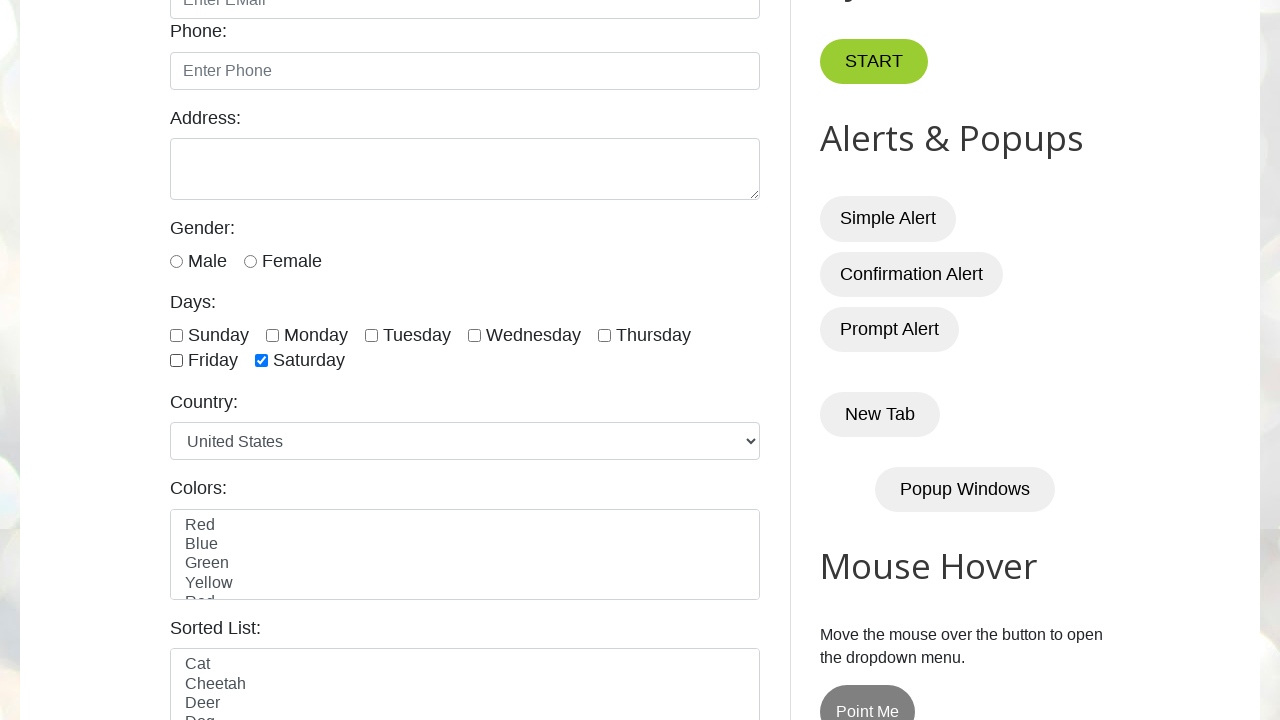

Unselected checkbox at index 6 at (262, 361) on input.form-check-input[type='checkbox'] >> nth=6
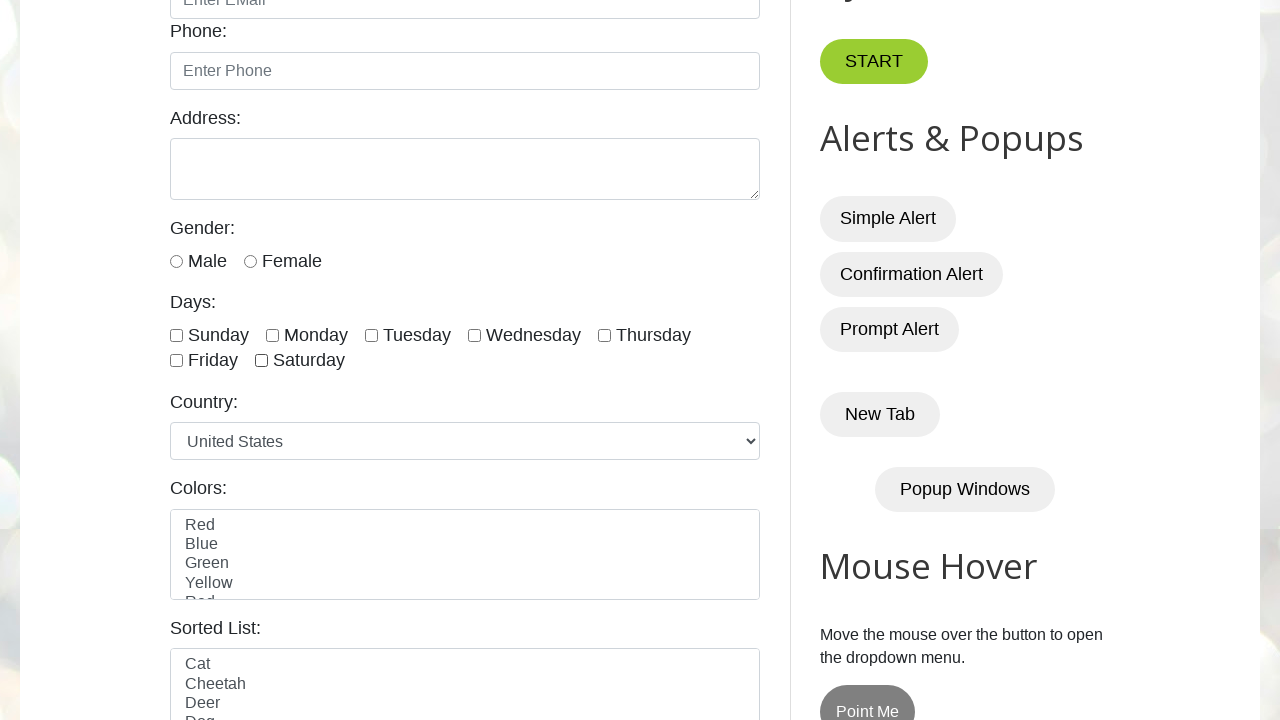

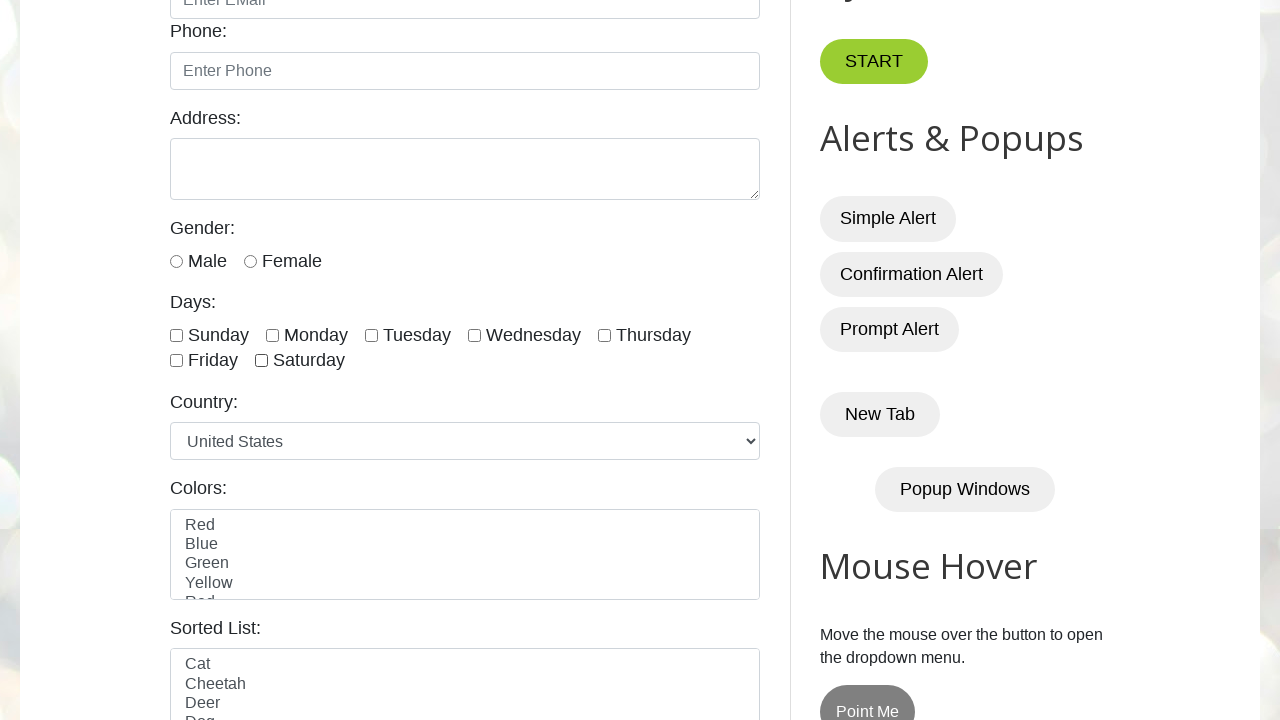